Tests file upload functionality by selecting a file via the file input field and submitting the upload form, then verifying the uploaded filename is displayed.

Starting URL: http://the-internet.herokuapp.com/upload

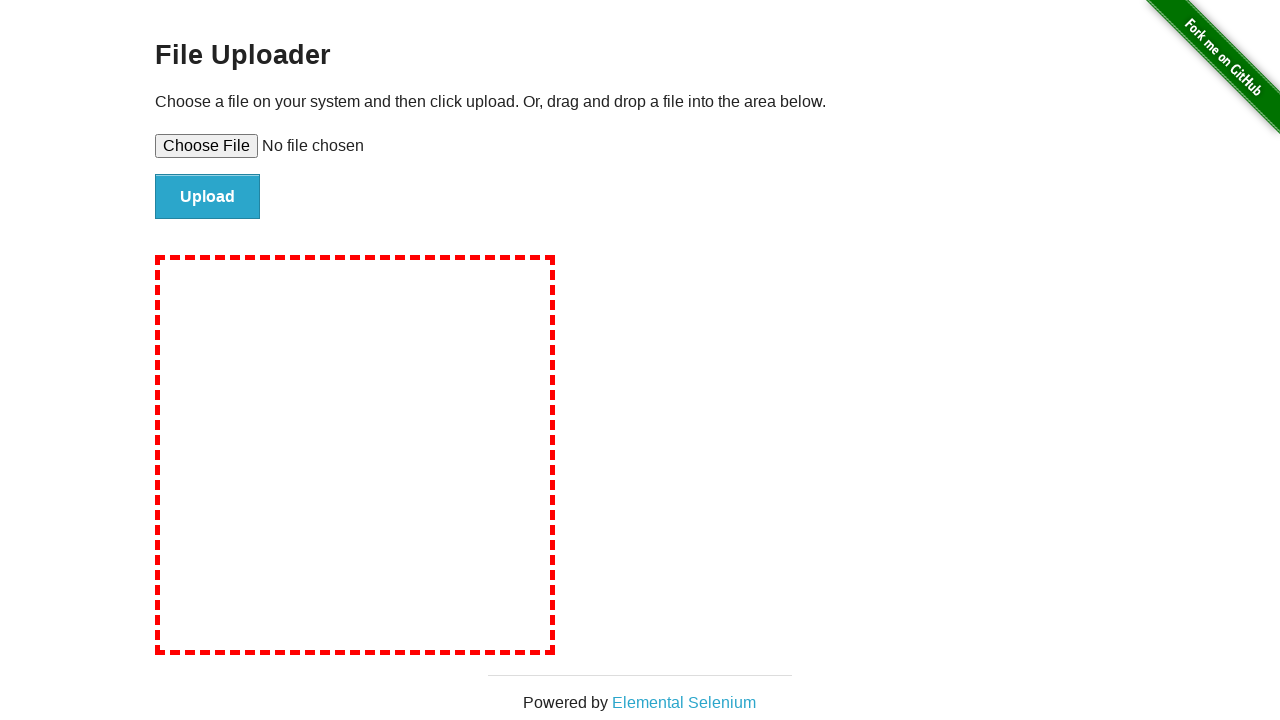

Created temporary test file for upload at /tmp/test-upload-file.txt
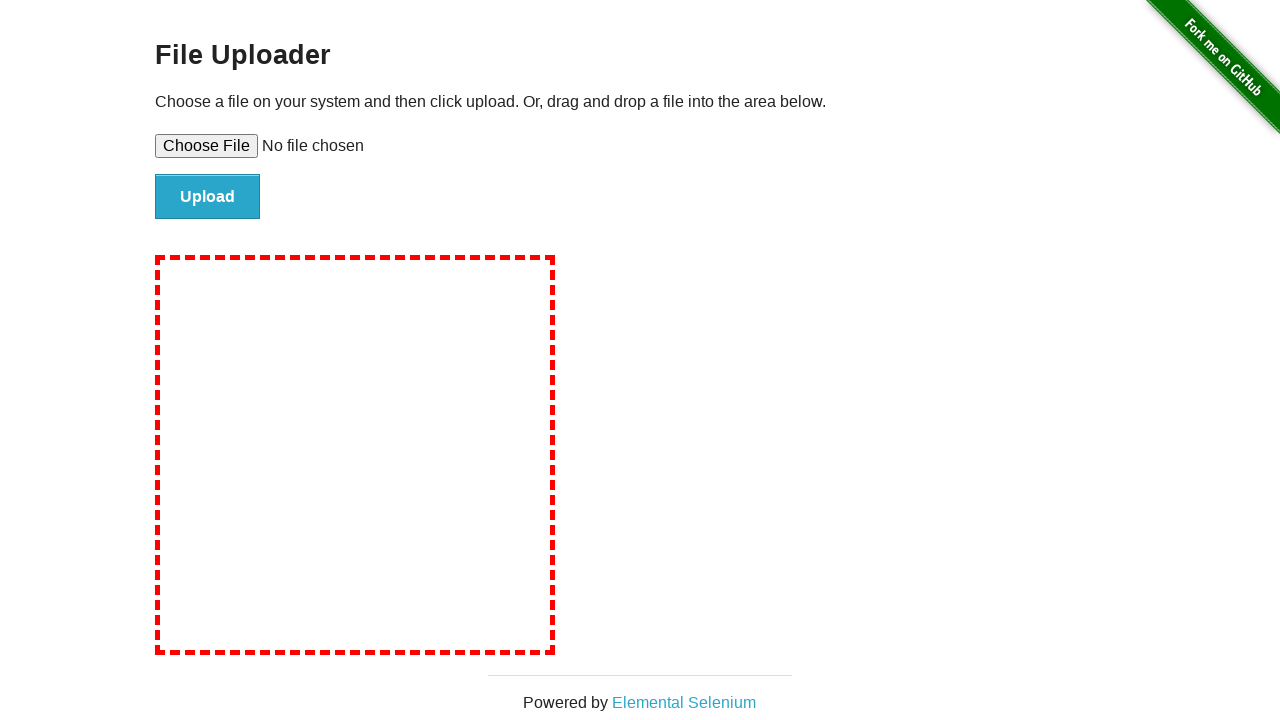

Selected test file via file input field
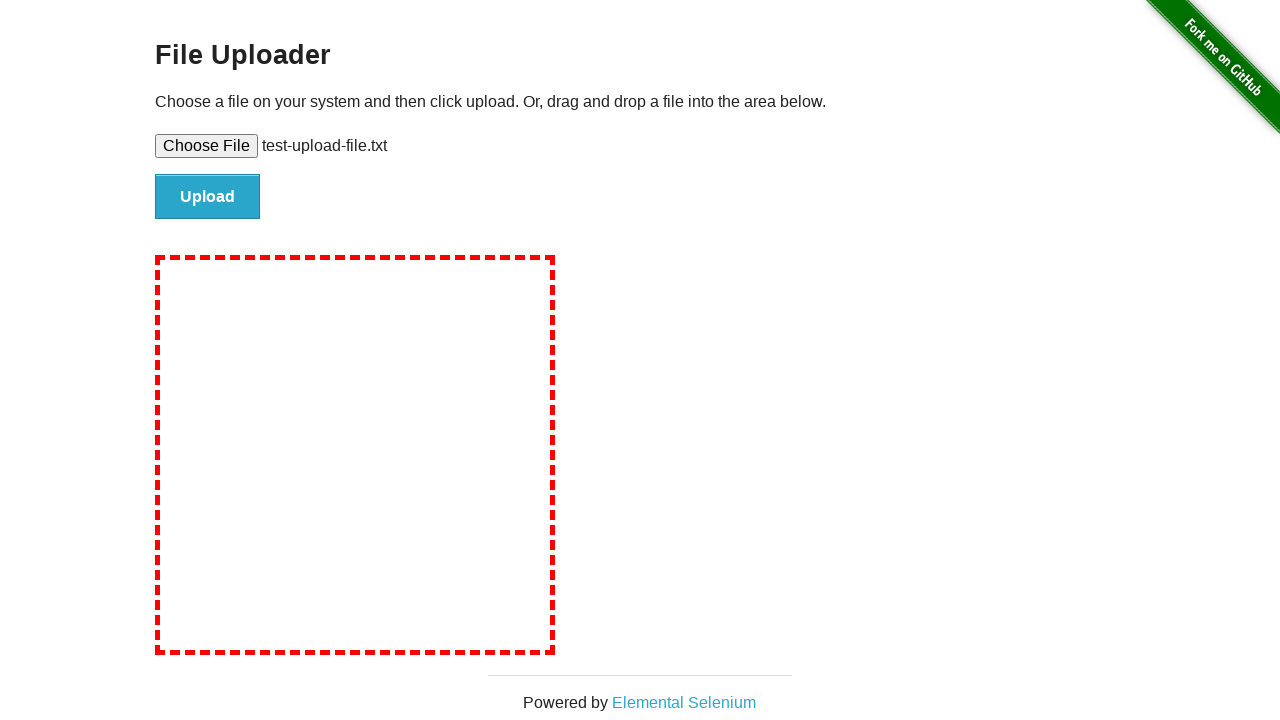

Clicked upload submit button at (208, 197) on #file-submit
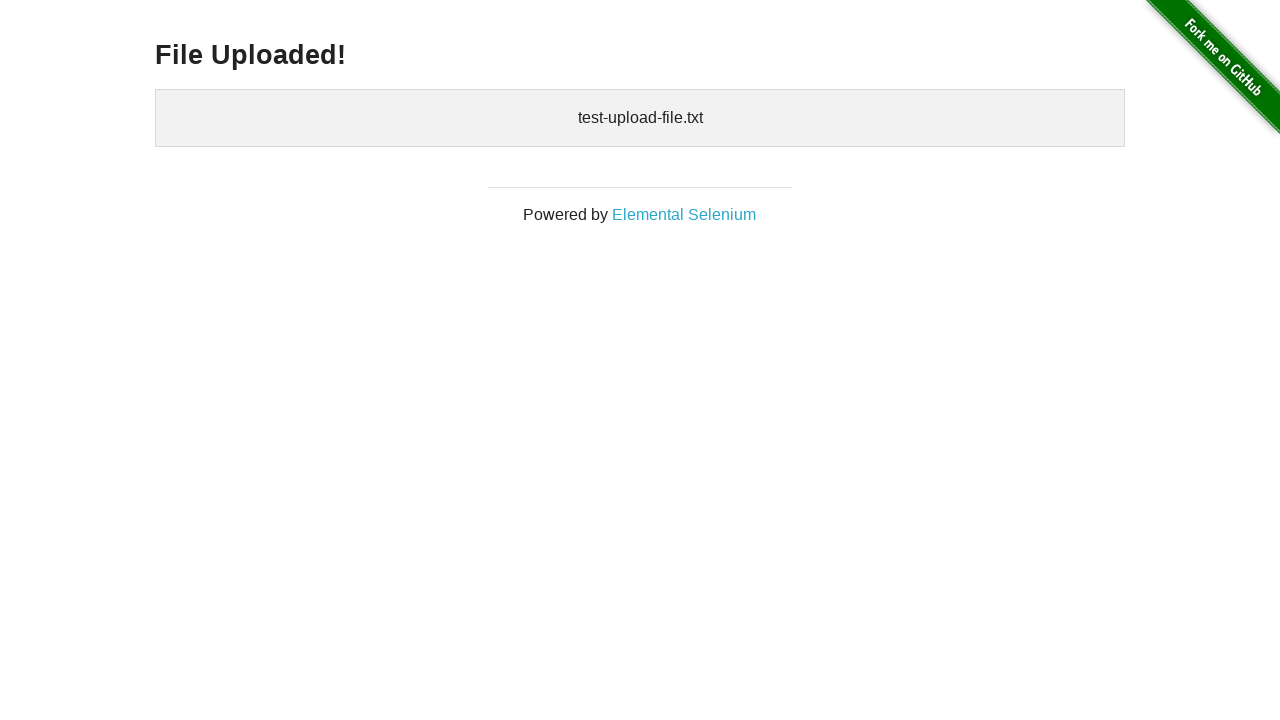

Verified uploaded filename is displayed in uploaded files section
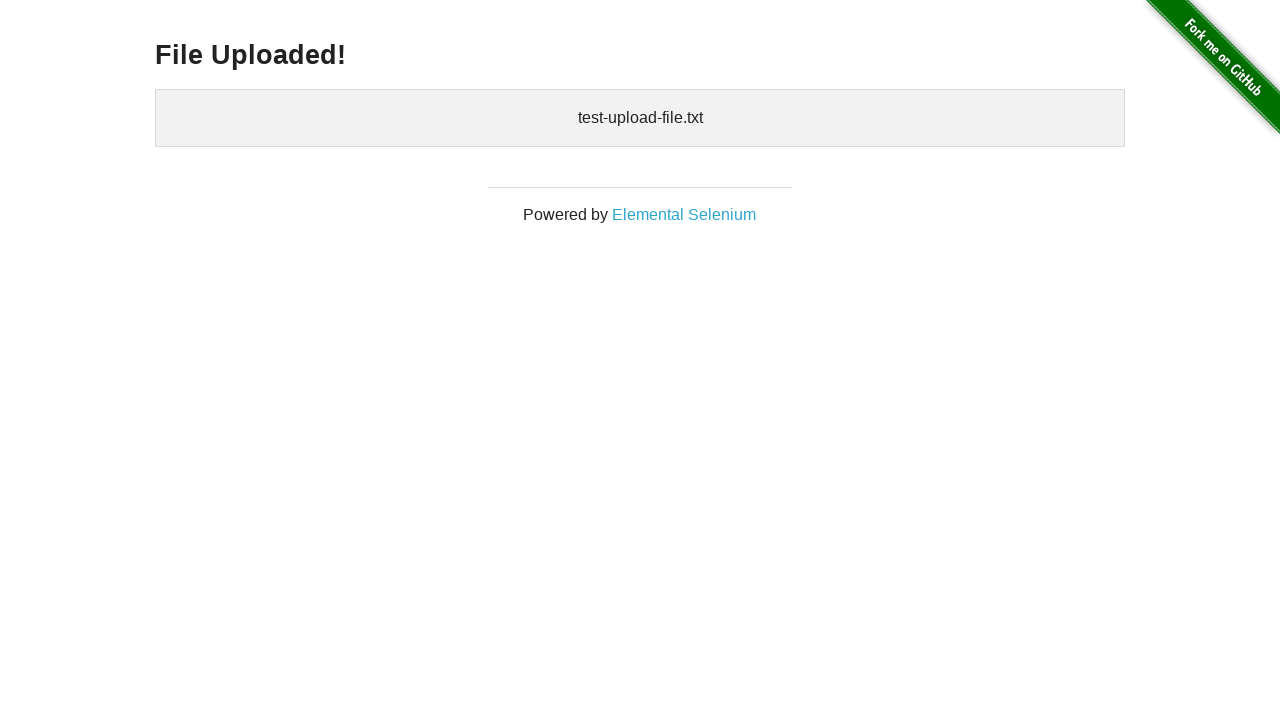

Cleaned up temporary test file
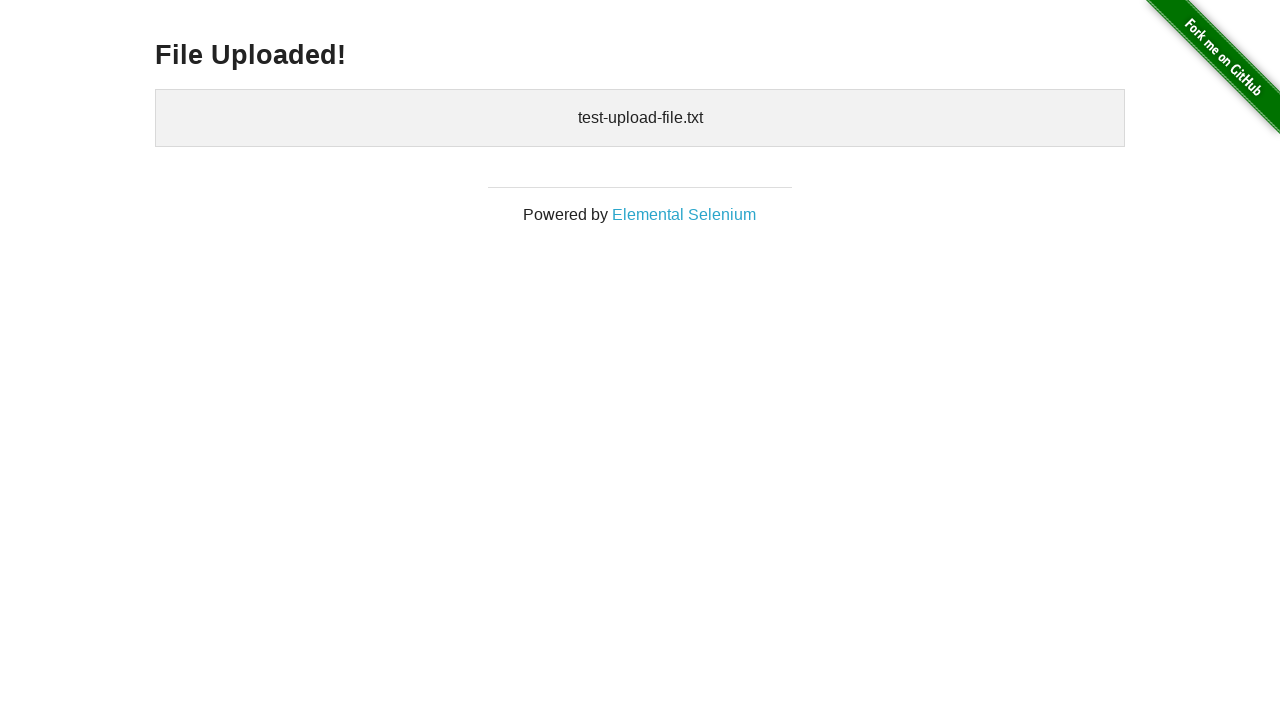

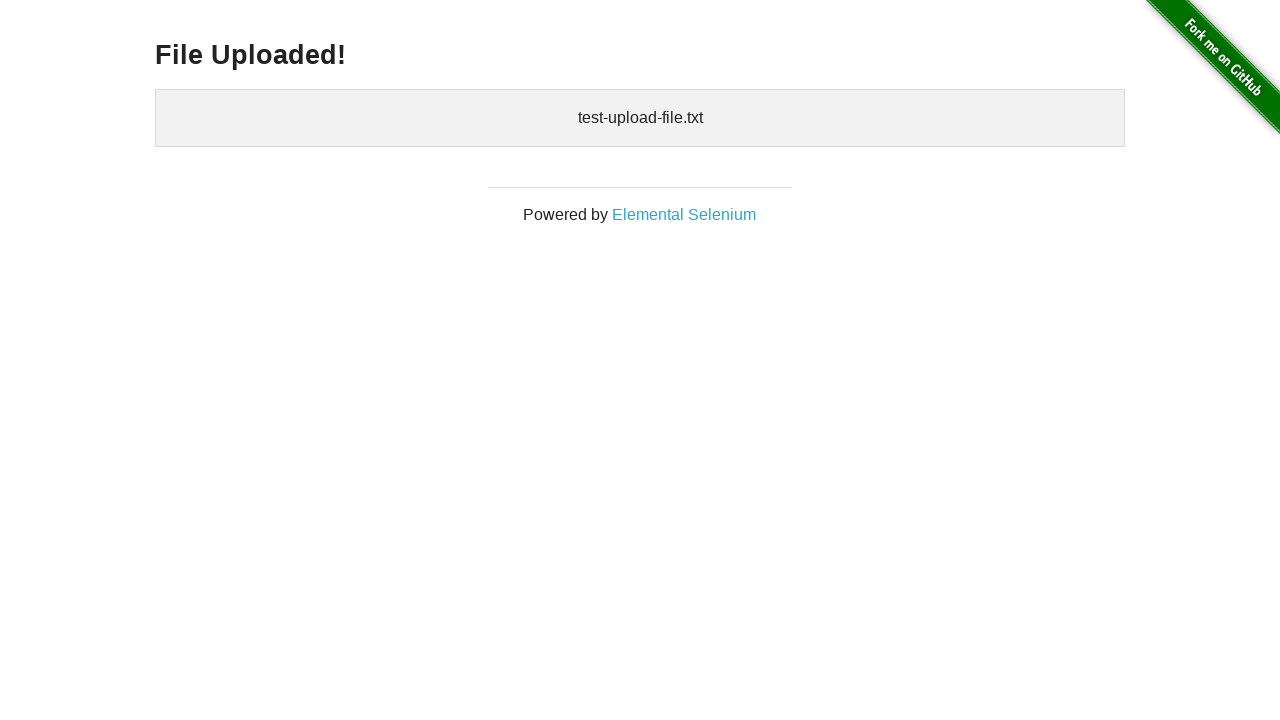